Tests the Add/Remove Elements functionality by clicking the Add Element button, verifying the Delete button appears, clicking Delete, and verifying the page heading remains visible.

Starting URL: https://the-internet.herokuapp.com/add_remove_elements/

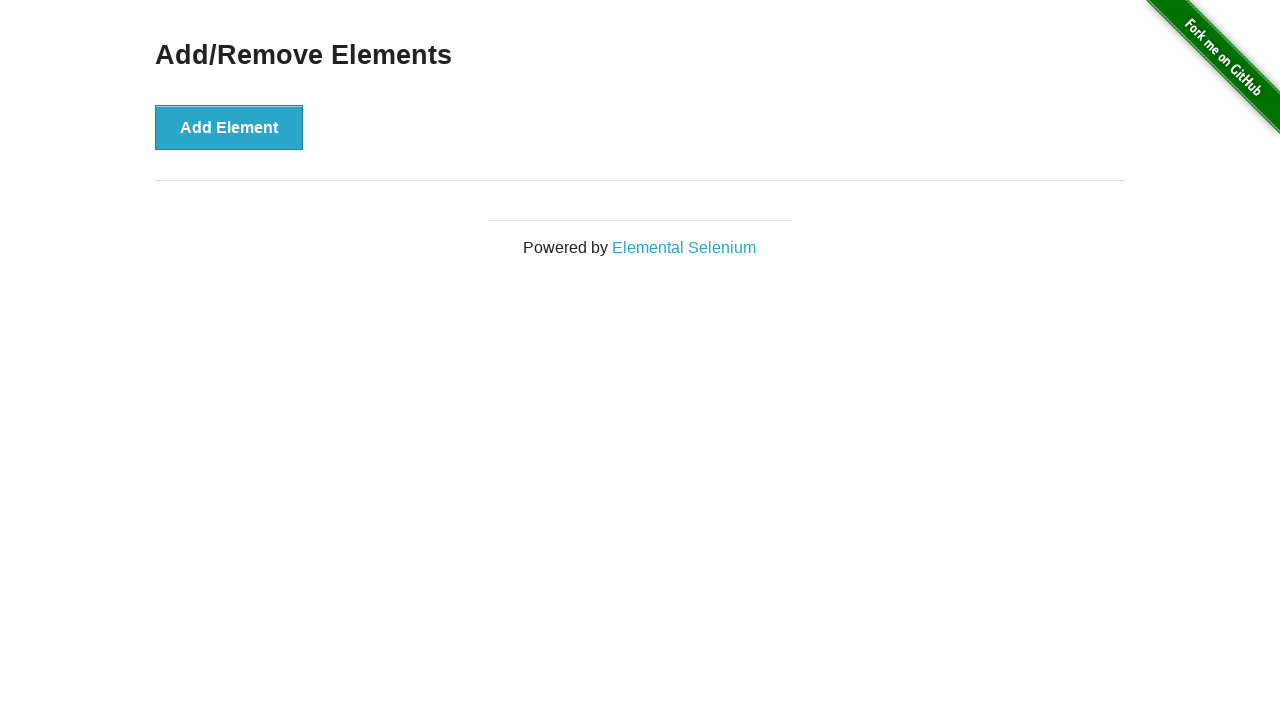

Clicked Add Element button at (229, 127) on xpath=//*[text()='Add Element']
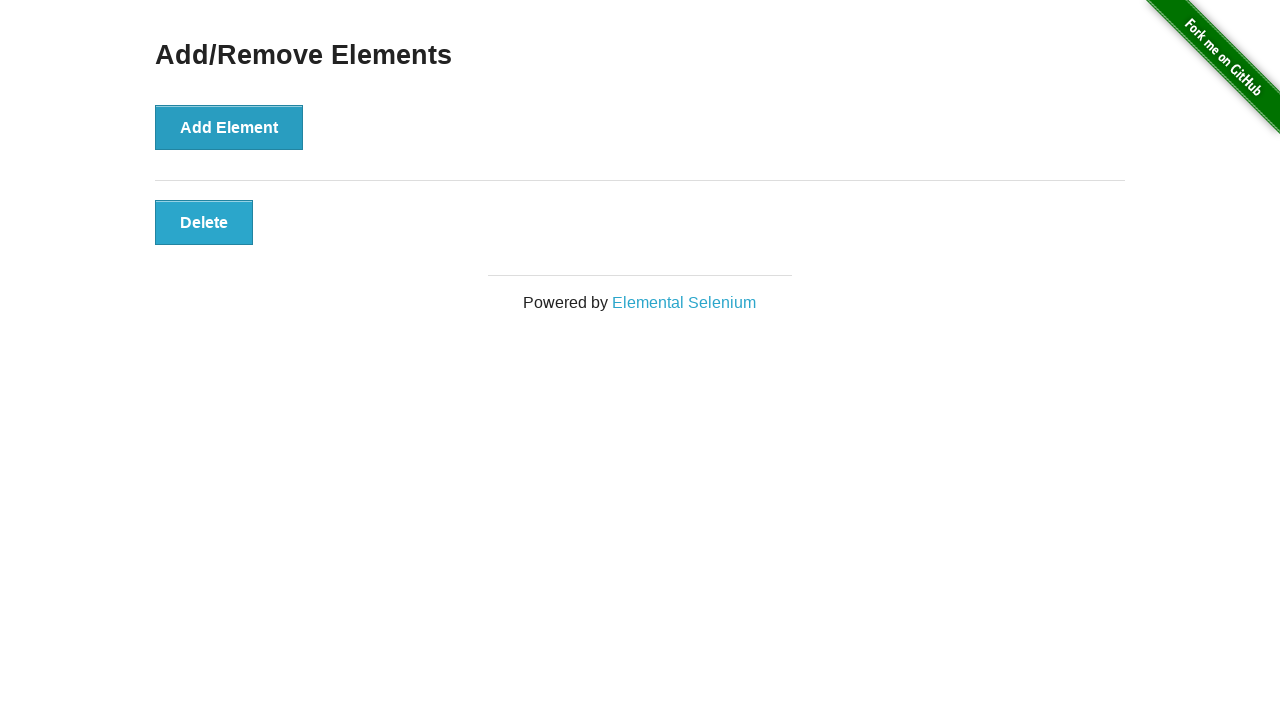

Delete button appeared and is visible
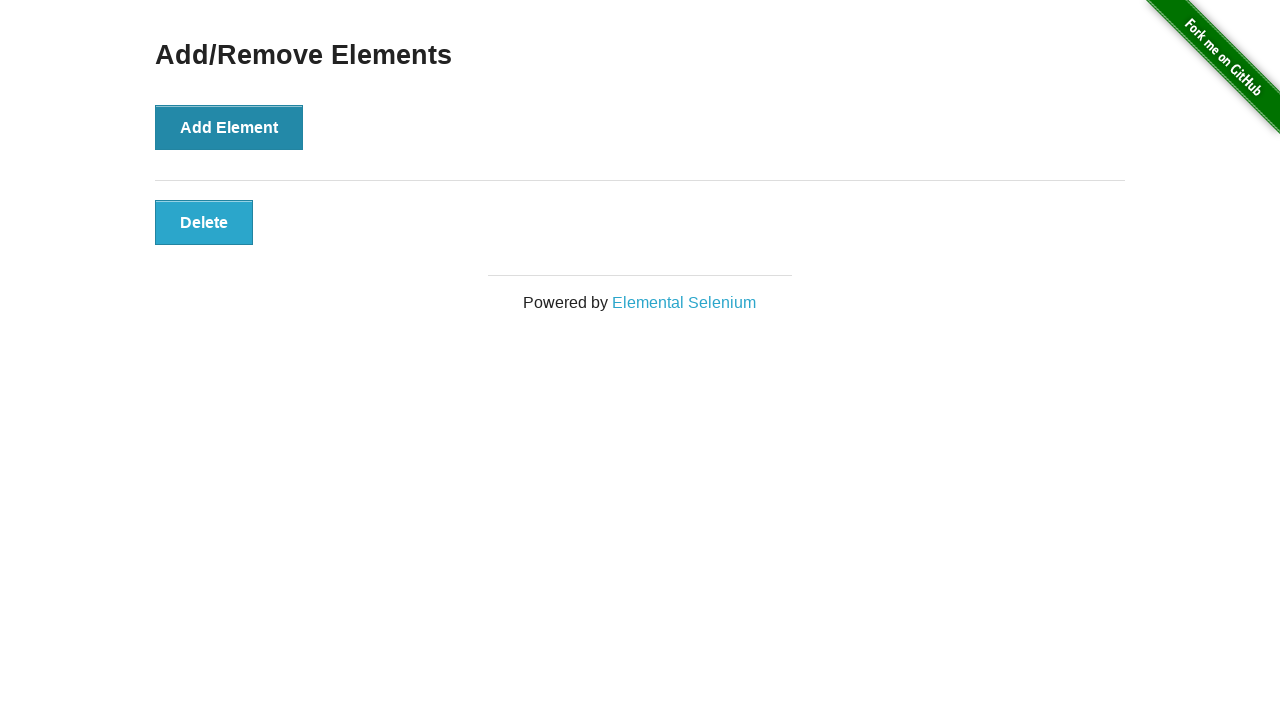

Clicked Delete button at (204, 222) on xpath=//*[text()='Delete']
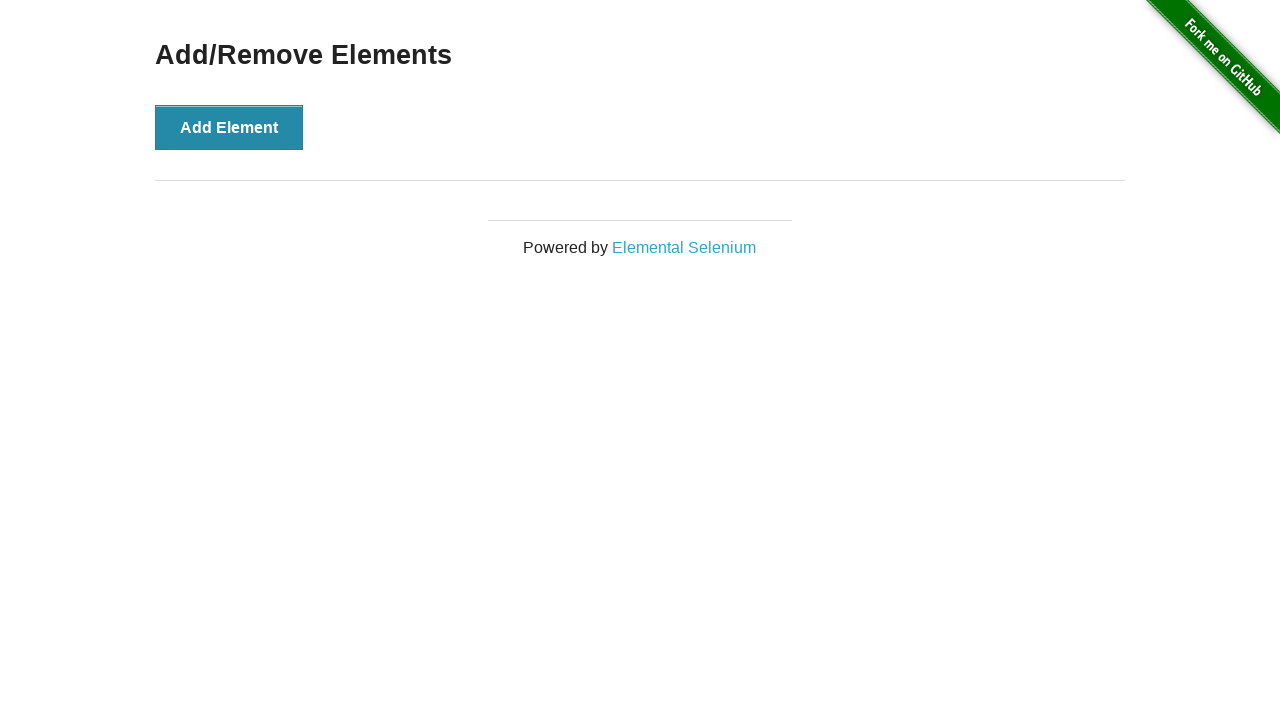

Add/Remove Elements heading is still visible
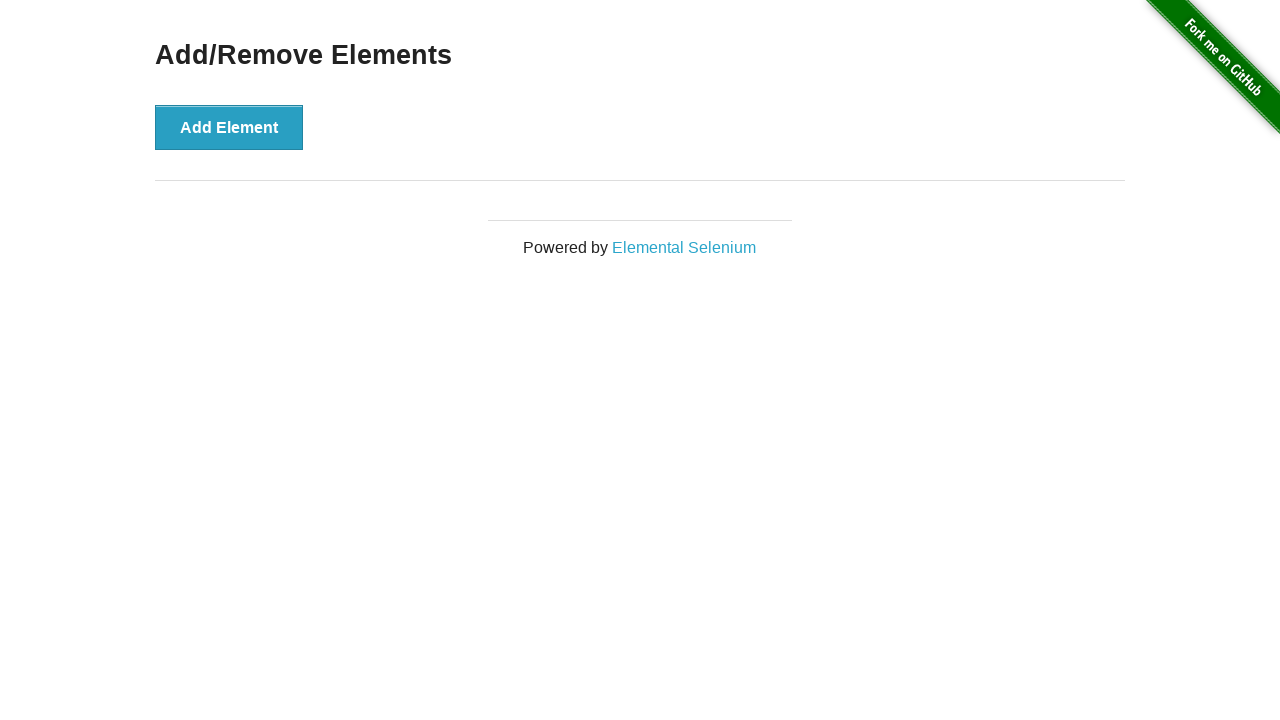

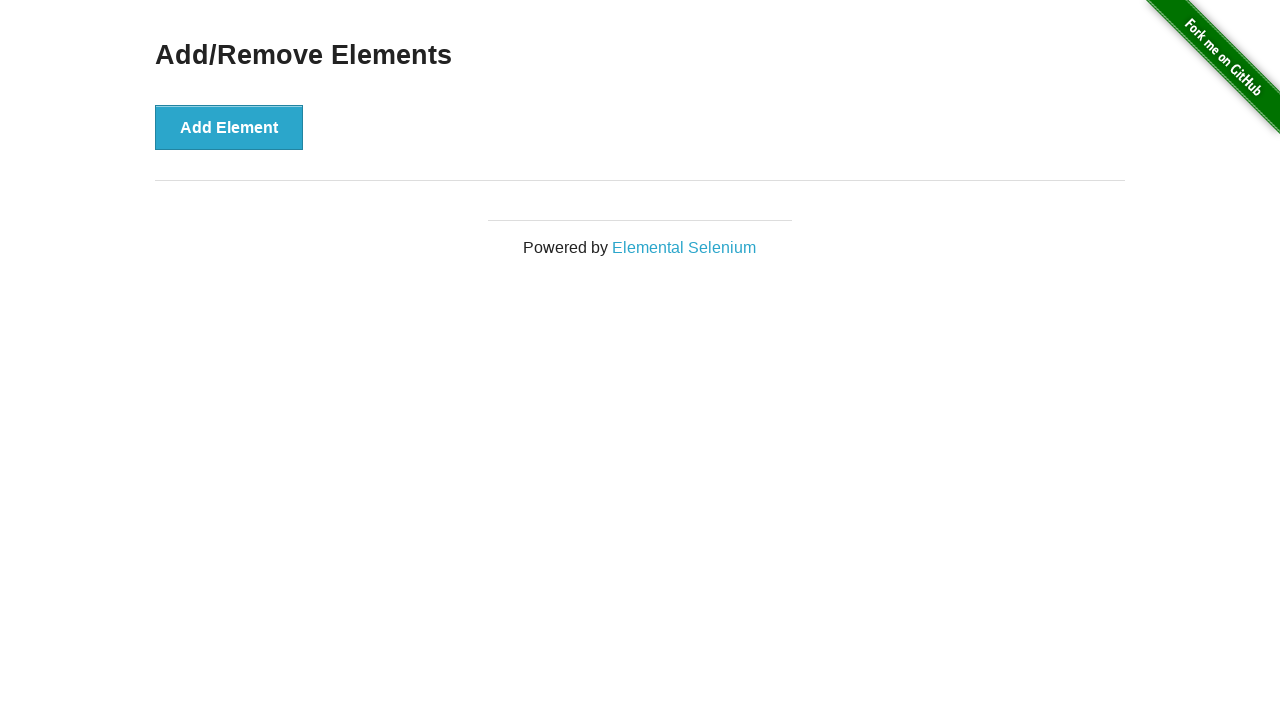